Tests JavaScript prompt alert handling by clicking a prompt button, waiting for the alert to appear, and accepting it.

Starting URL: https://demoqa.com/alerts

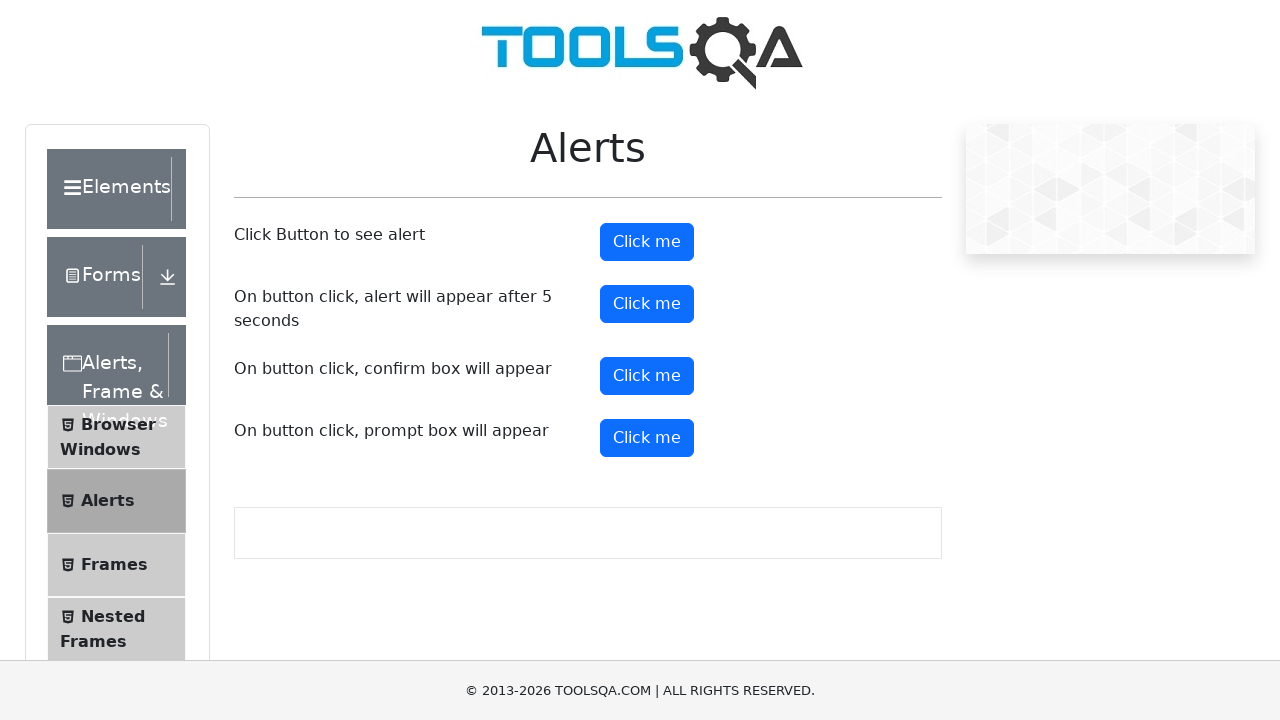

Clicked prompt button to trigger alert at (647, 438) on #promtButton
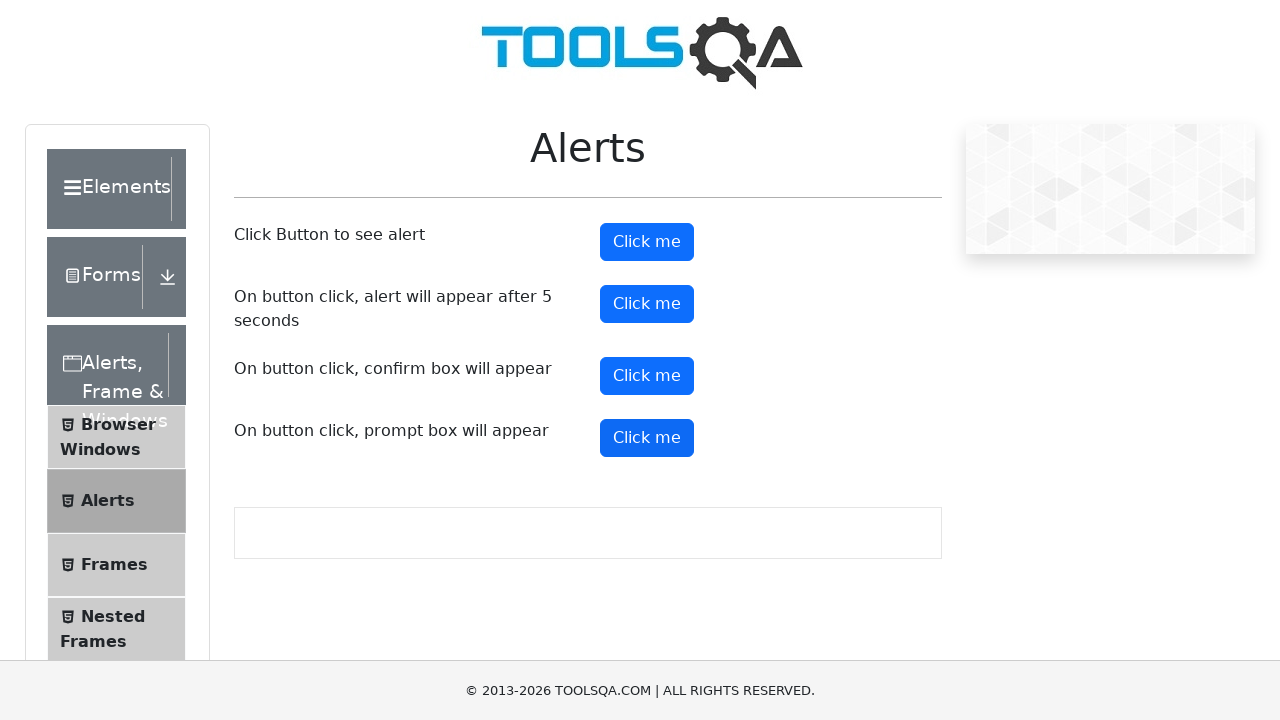

Set up dialog handler to accept prompt
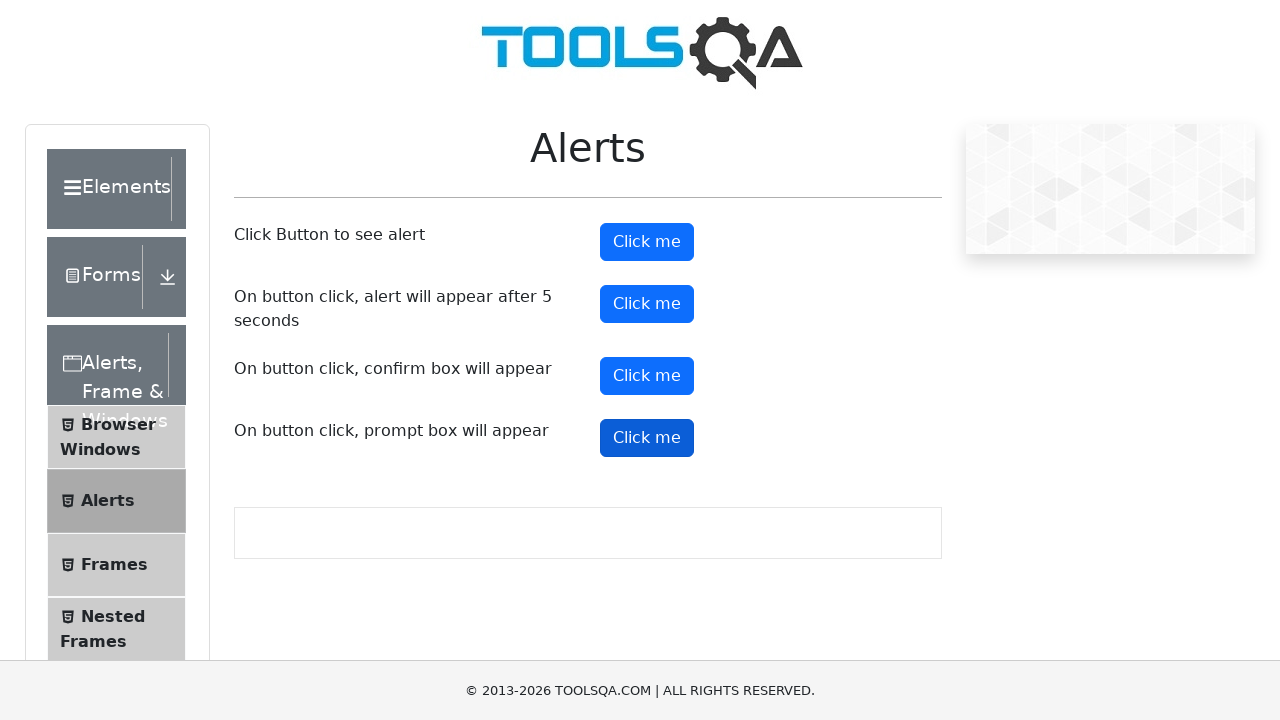

Waited for dialog interaction to complete
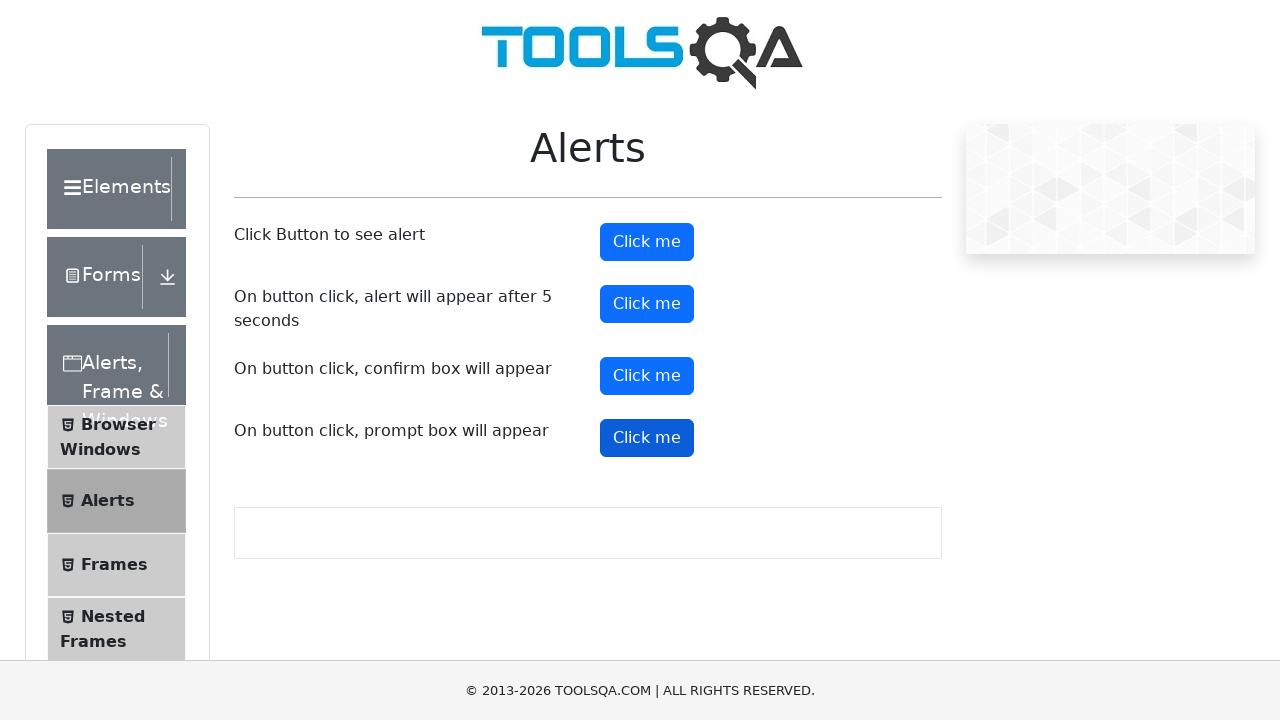

Navigated back
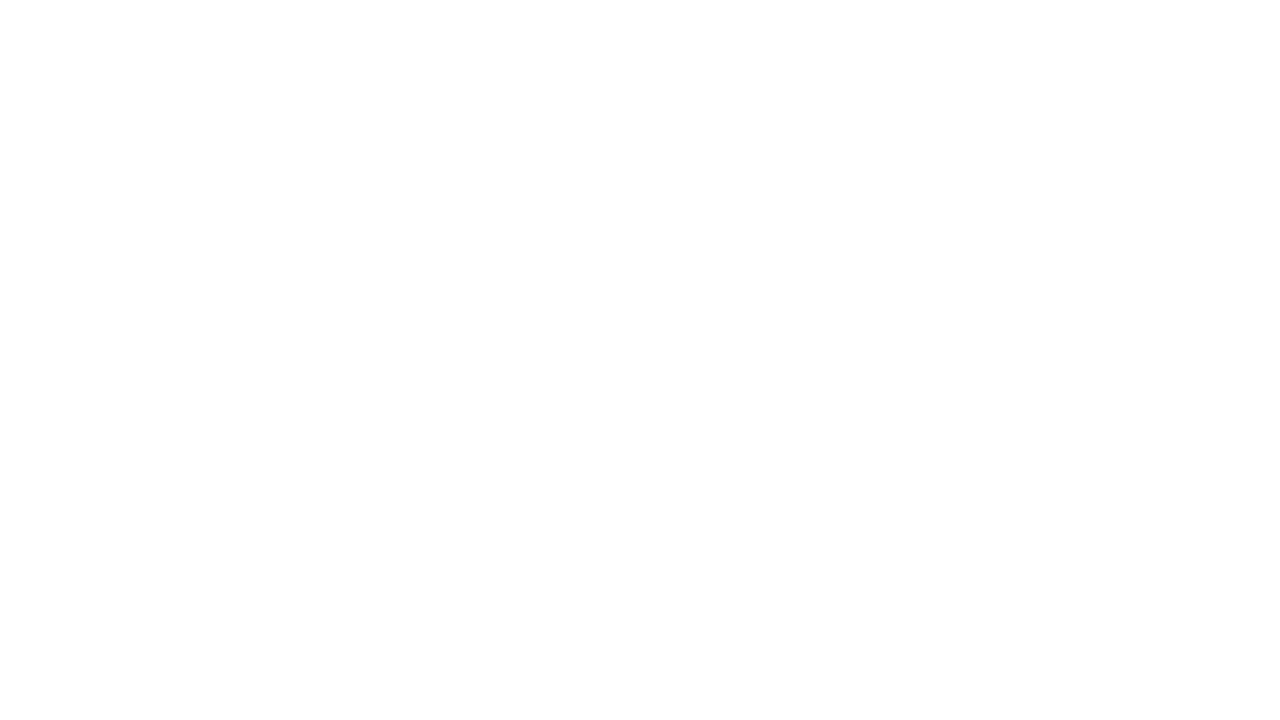

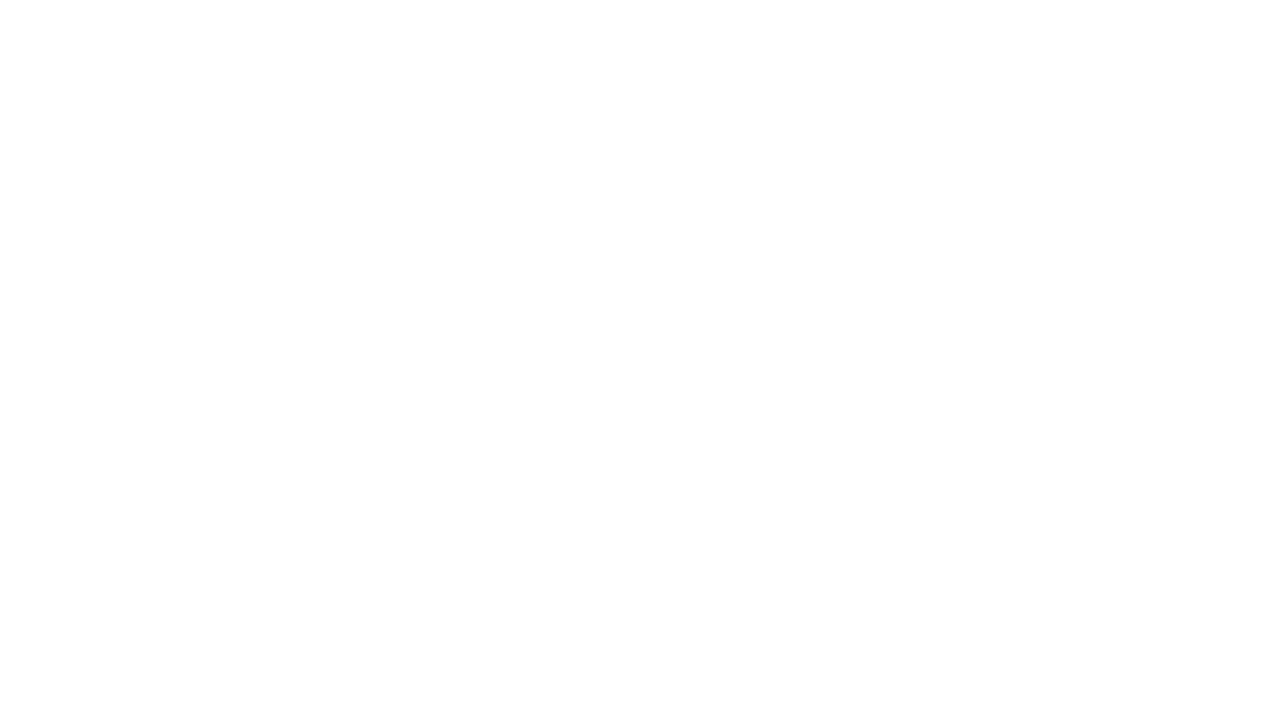